Tests hovering over user profile images and clicking View Profile links to navigate to each user's profile page

Starting URL: https://the-internet.herokuapp.com/

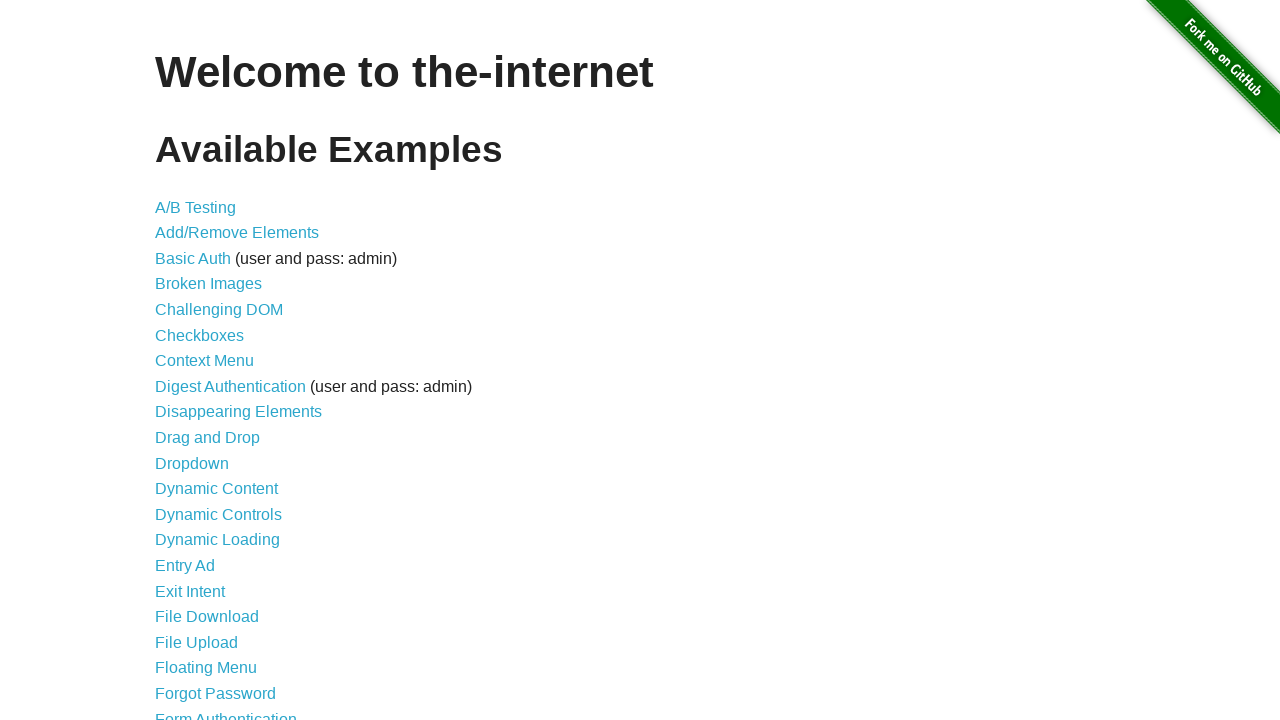

Clicked on hovers page link at (180, 360) on a[href='/hovers']
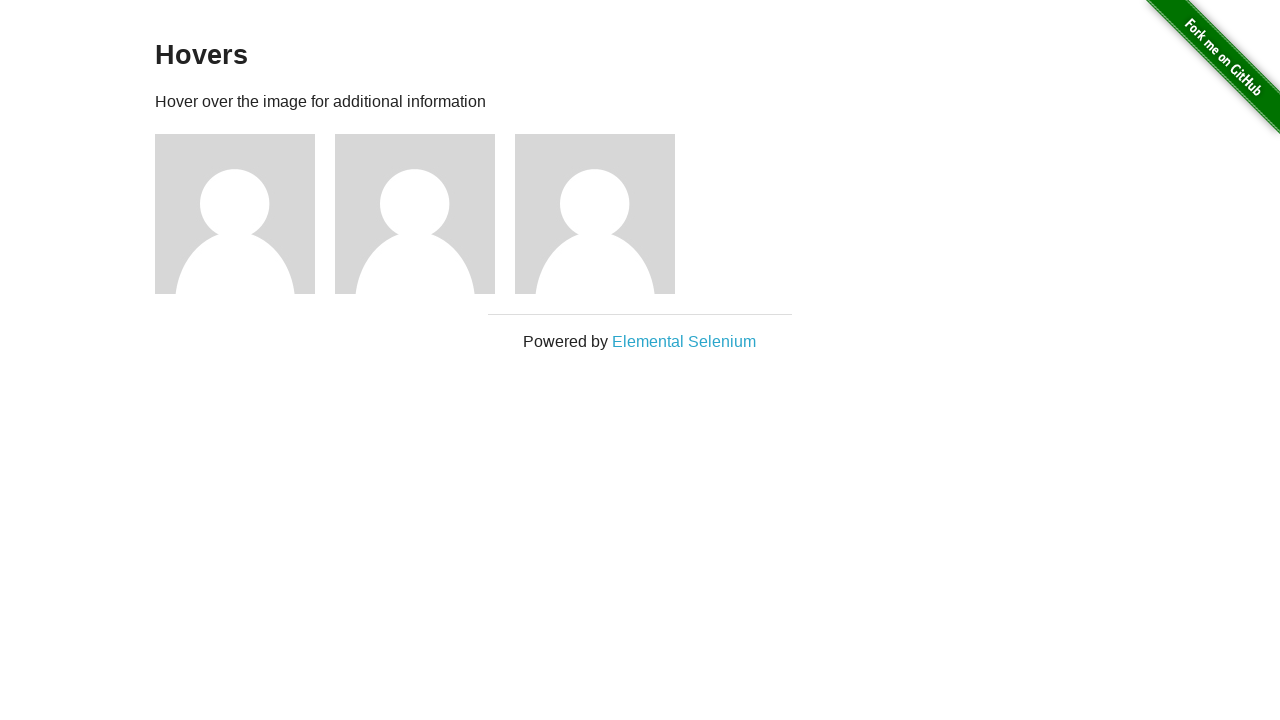

Profile images loaded
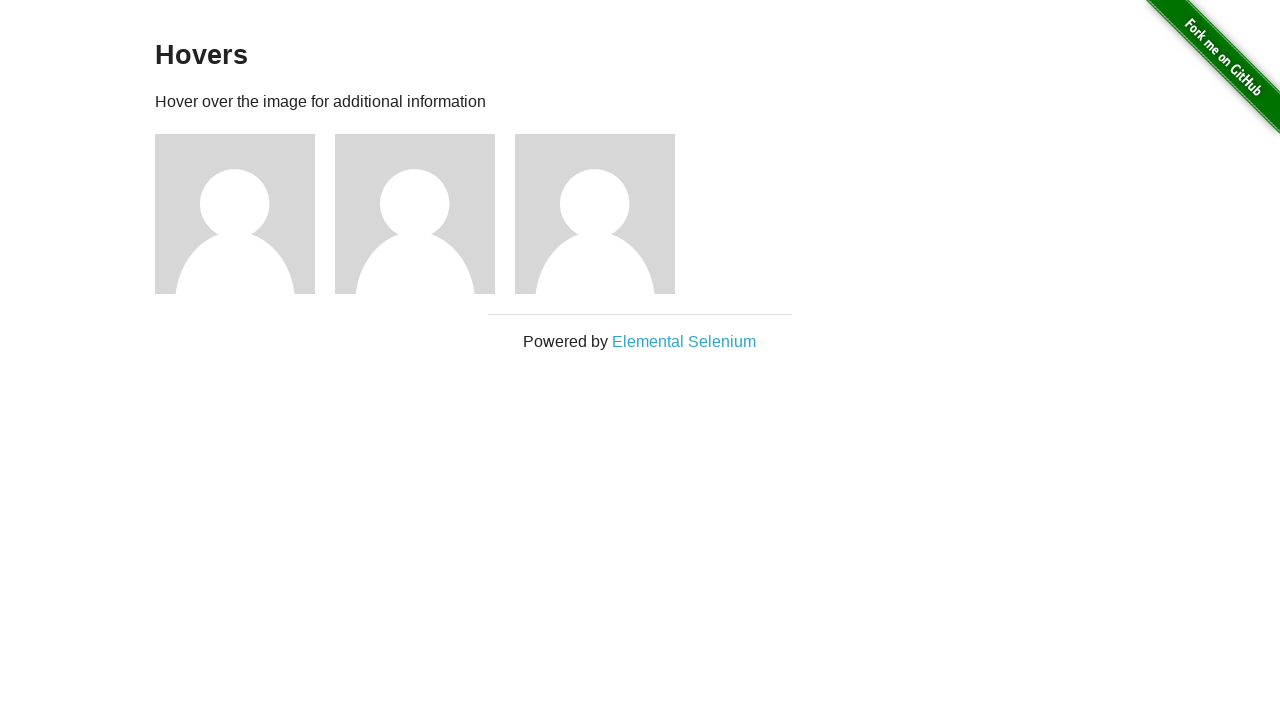

Found 3 profile images
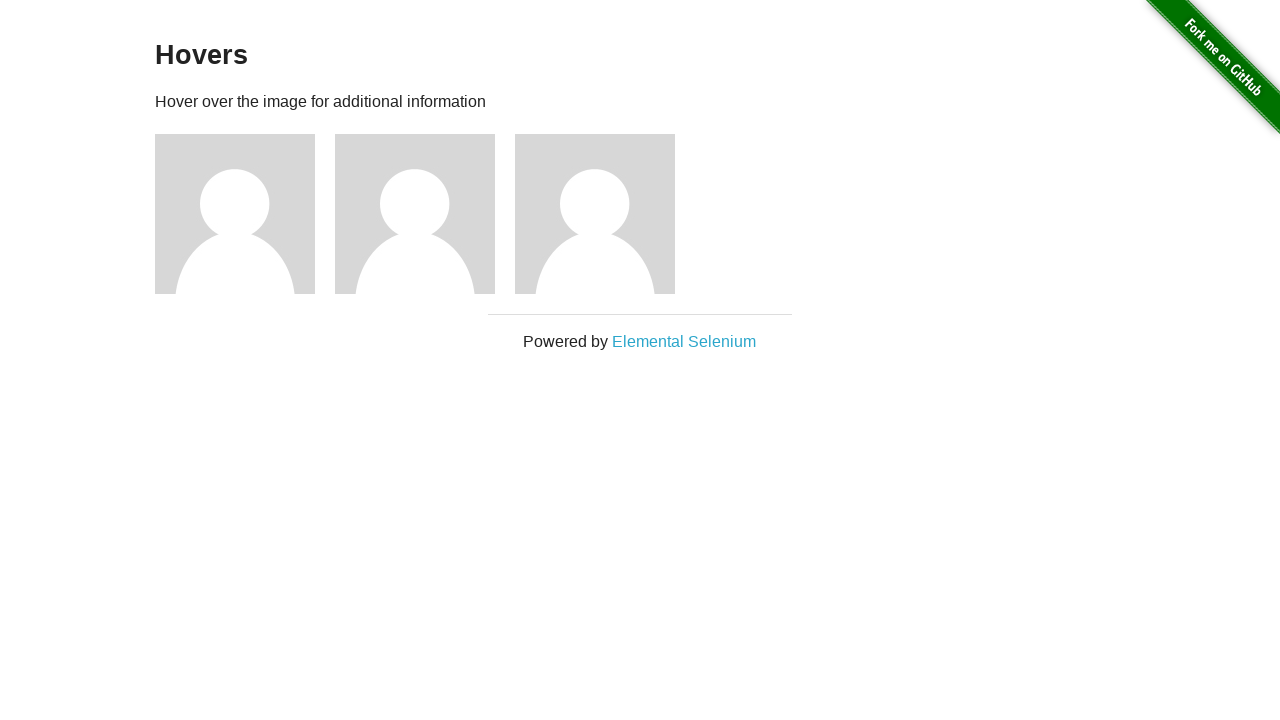

Hovered over profile image 1 at (245, 214) on .figure >> nth=0
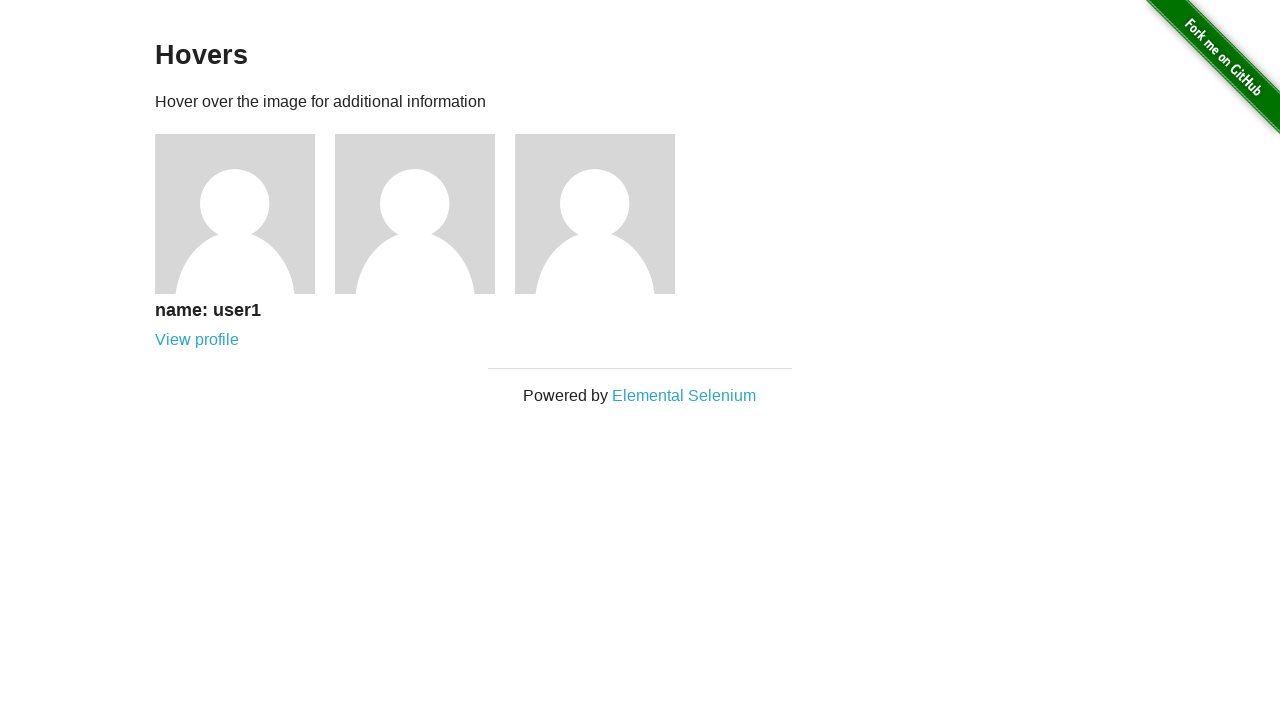

Retrieved profile name: name: user1
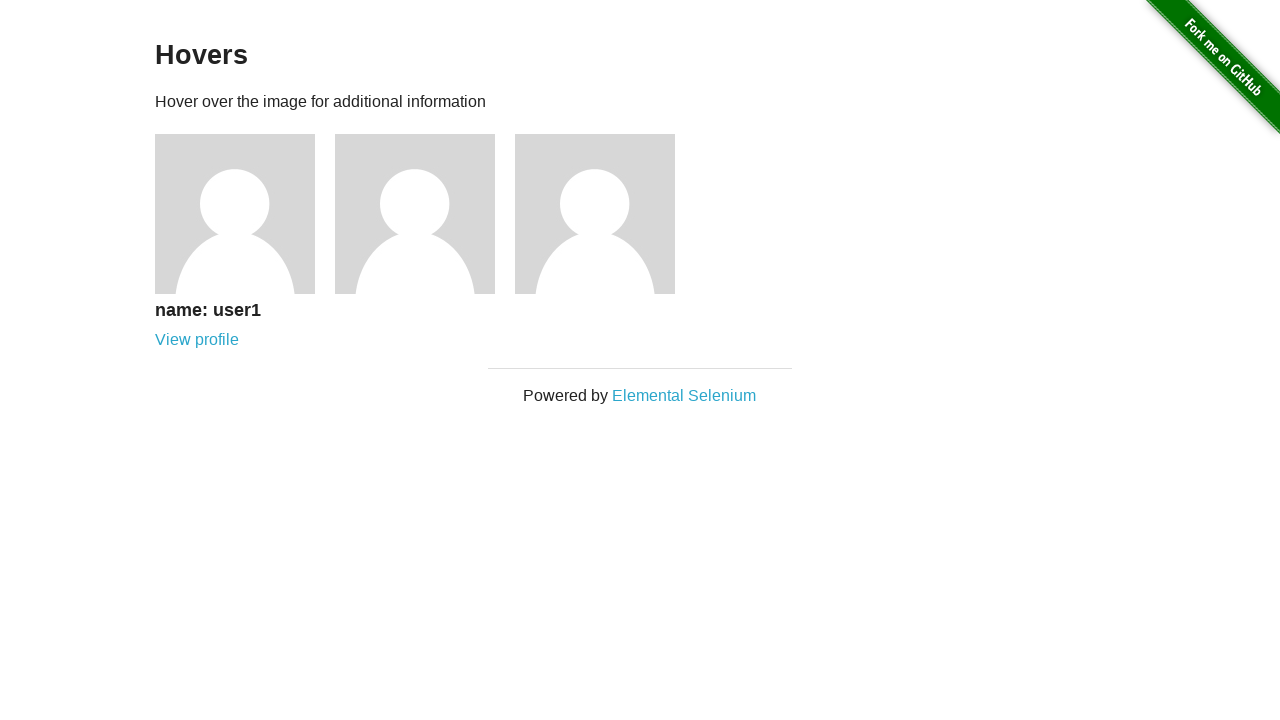

Extracted profile number: 1
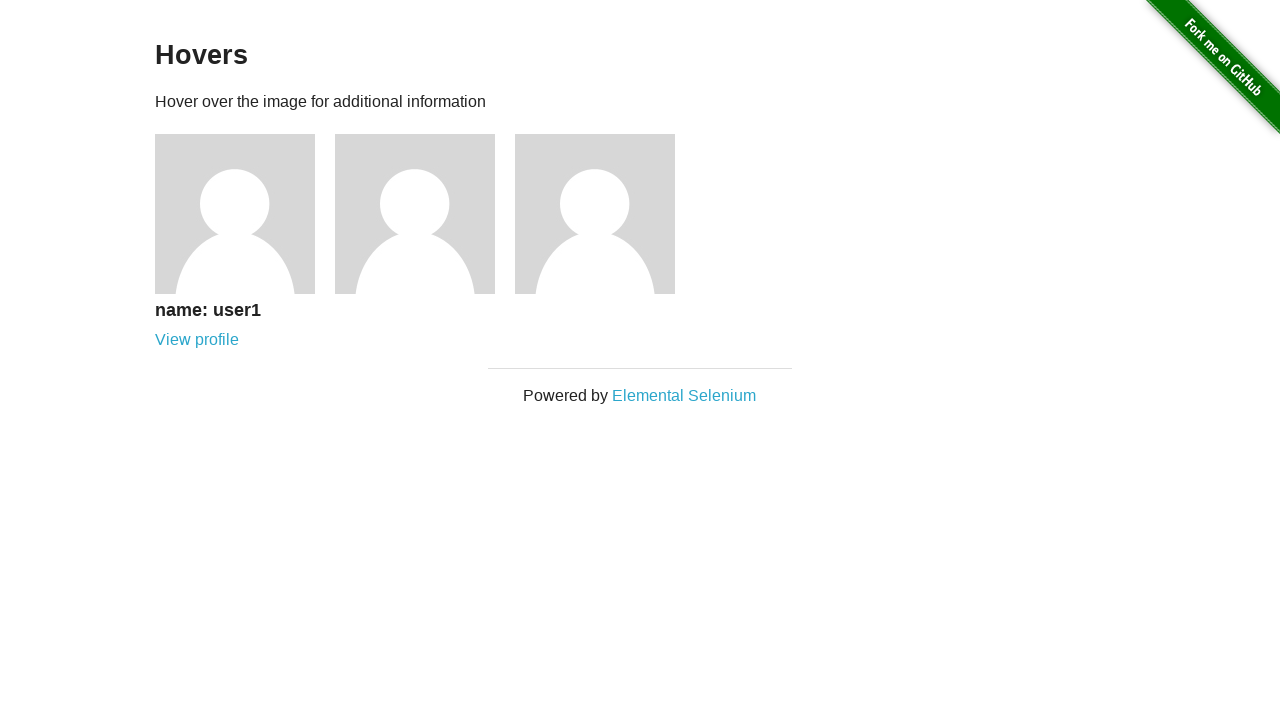

Clicked 'View Profile' link for profile 1 at (197, 340) on .figure >> nth=0 >> a
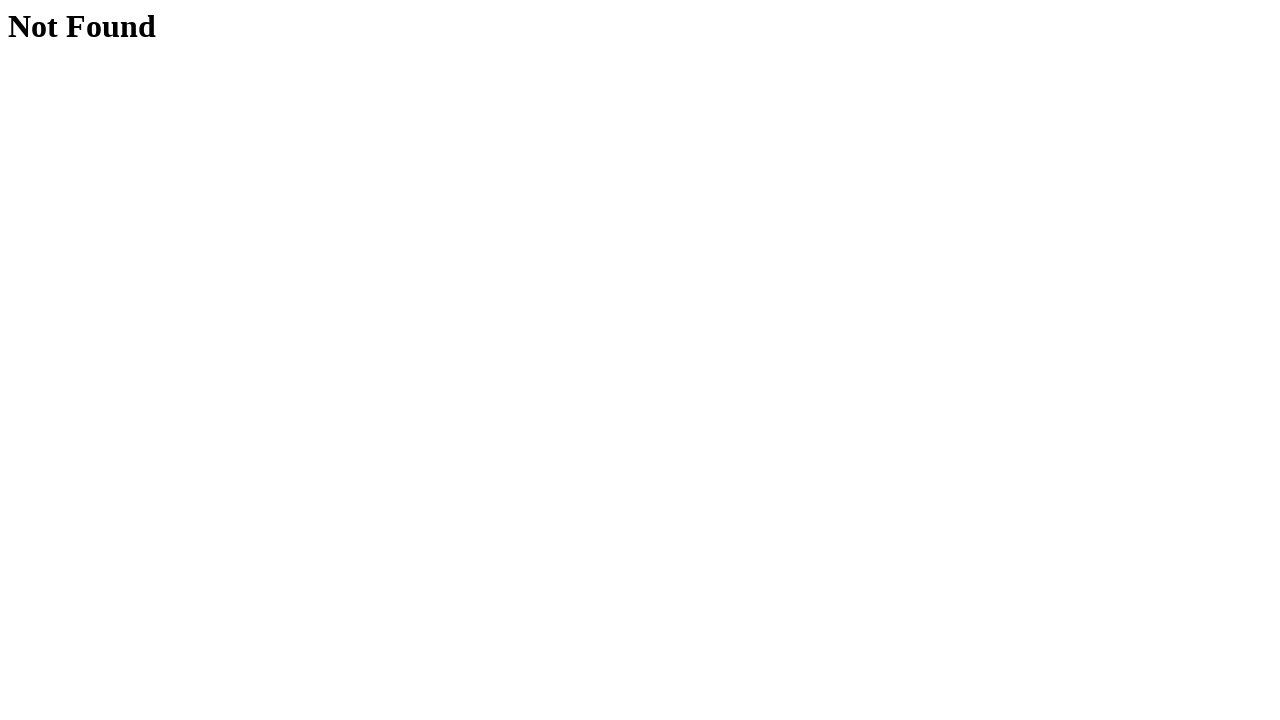

Verified URL is correct: https://the-internet.herokuapp.com/users/1
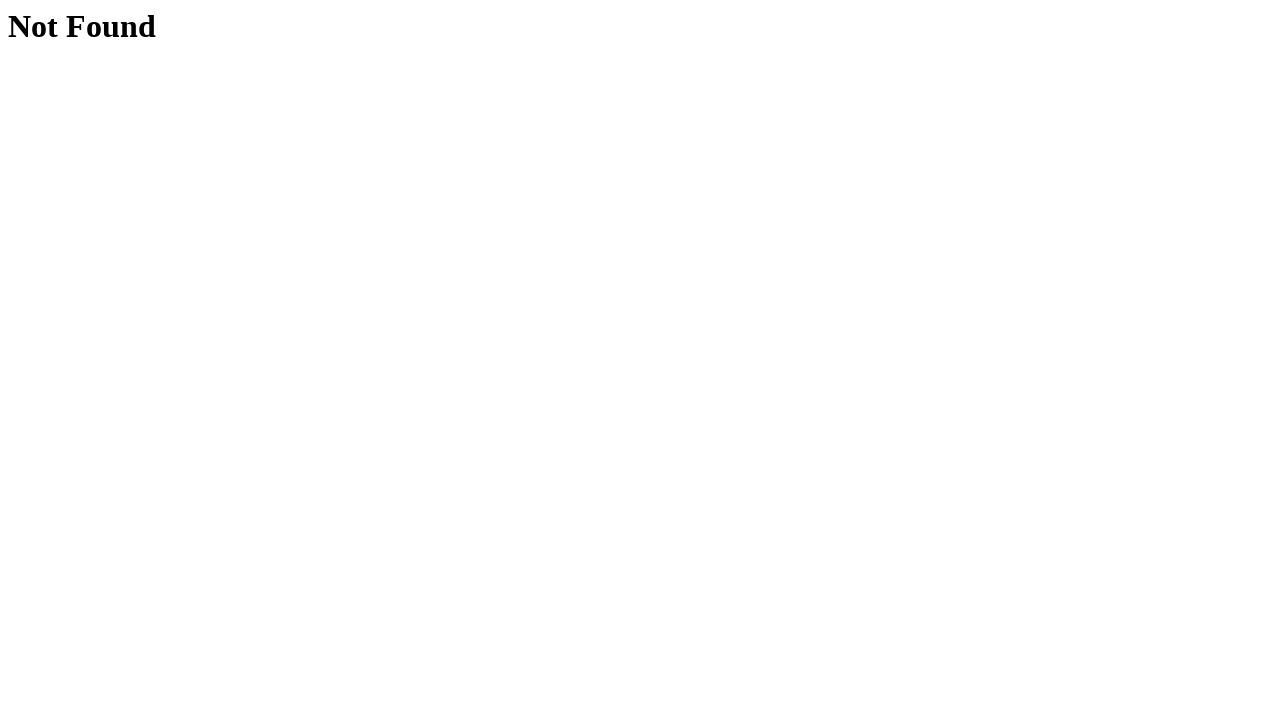

Navigated back to hovers page
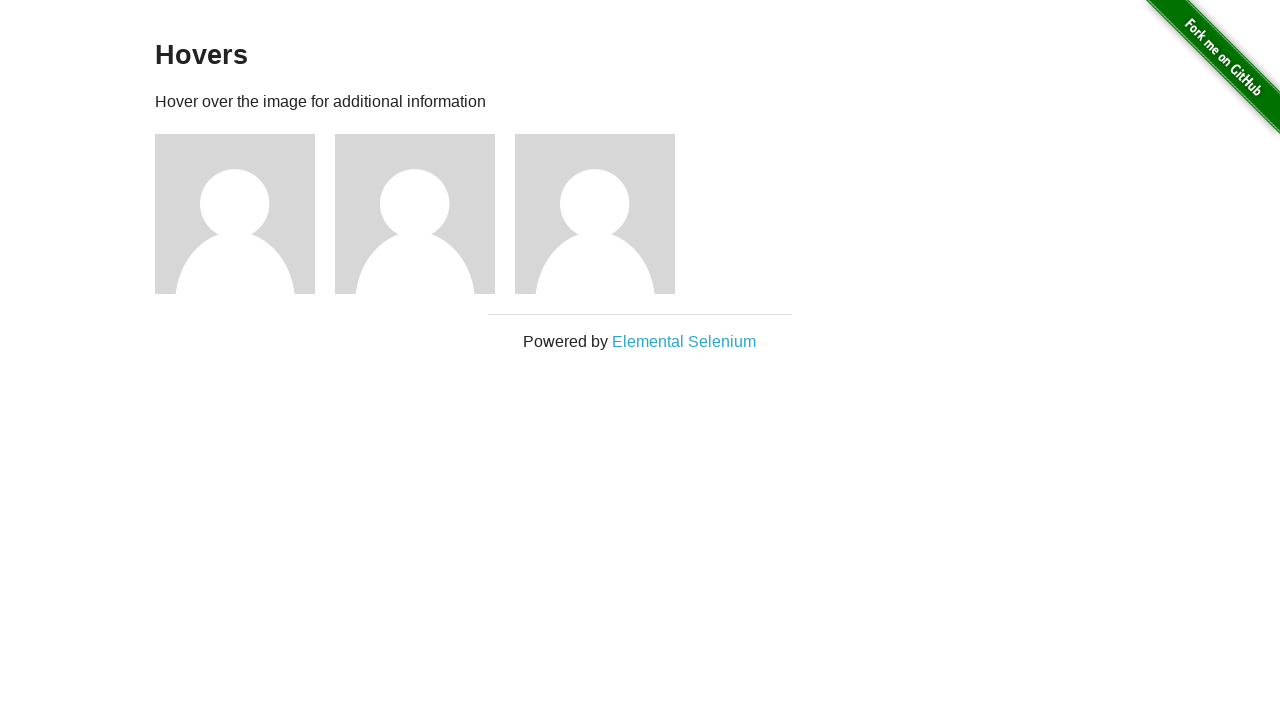

Waited for profile images to load again
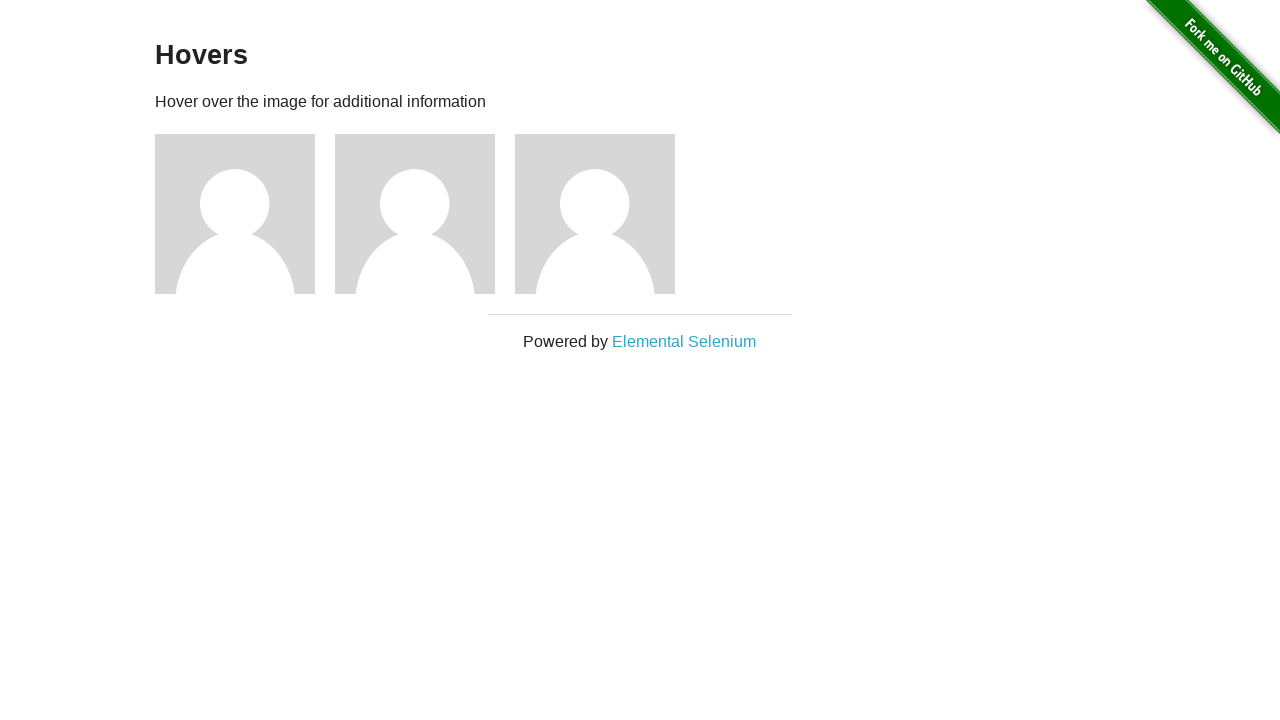

Hovered over profile image 2 at (425, 214) on .figure >> nth=1
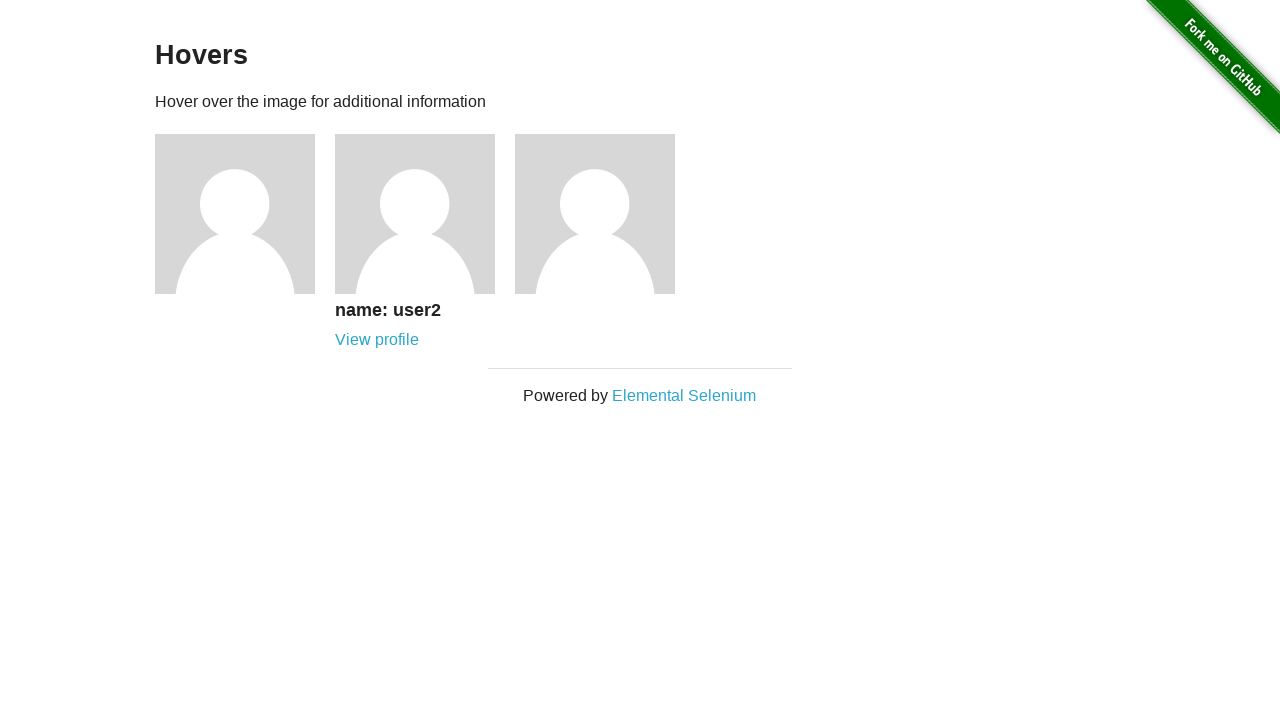

Retrieved profile name: name: user2
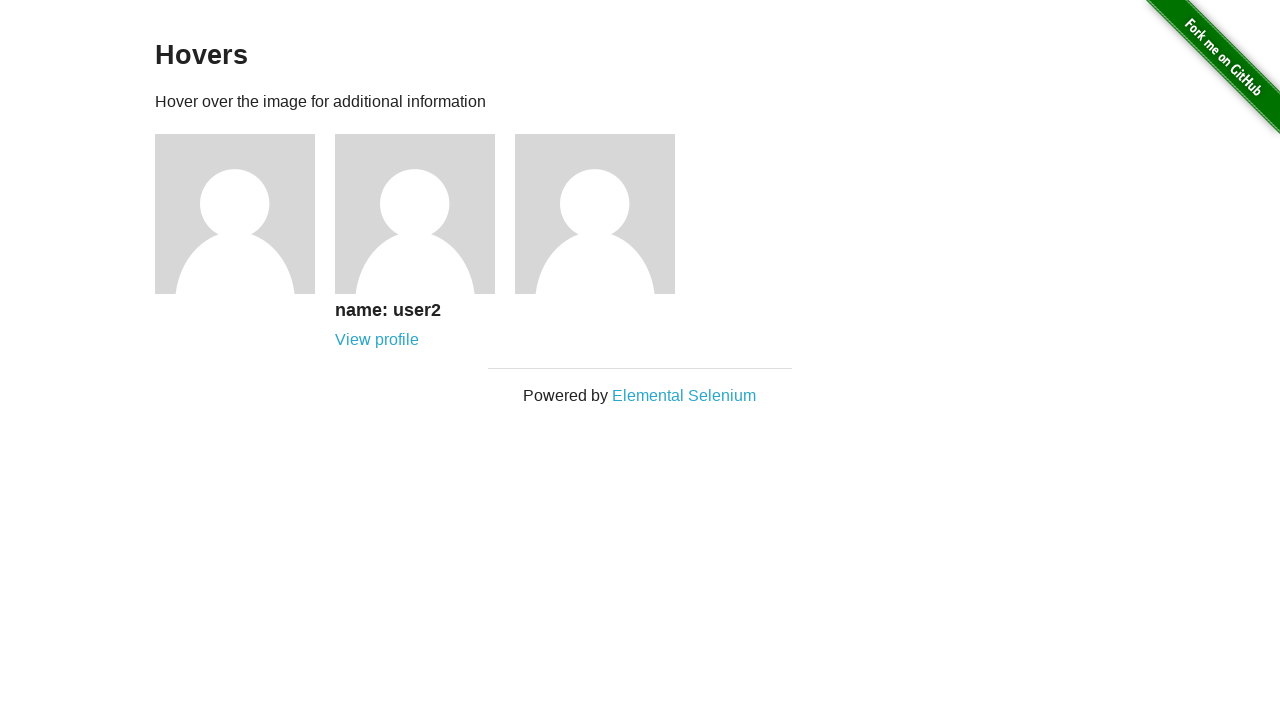

Extracted profile number: 2
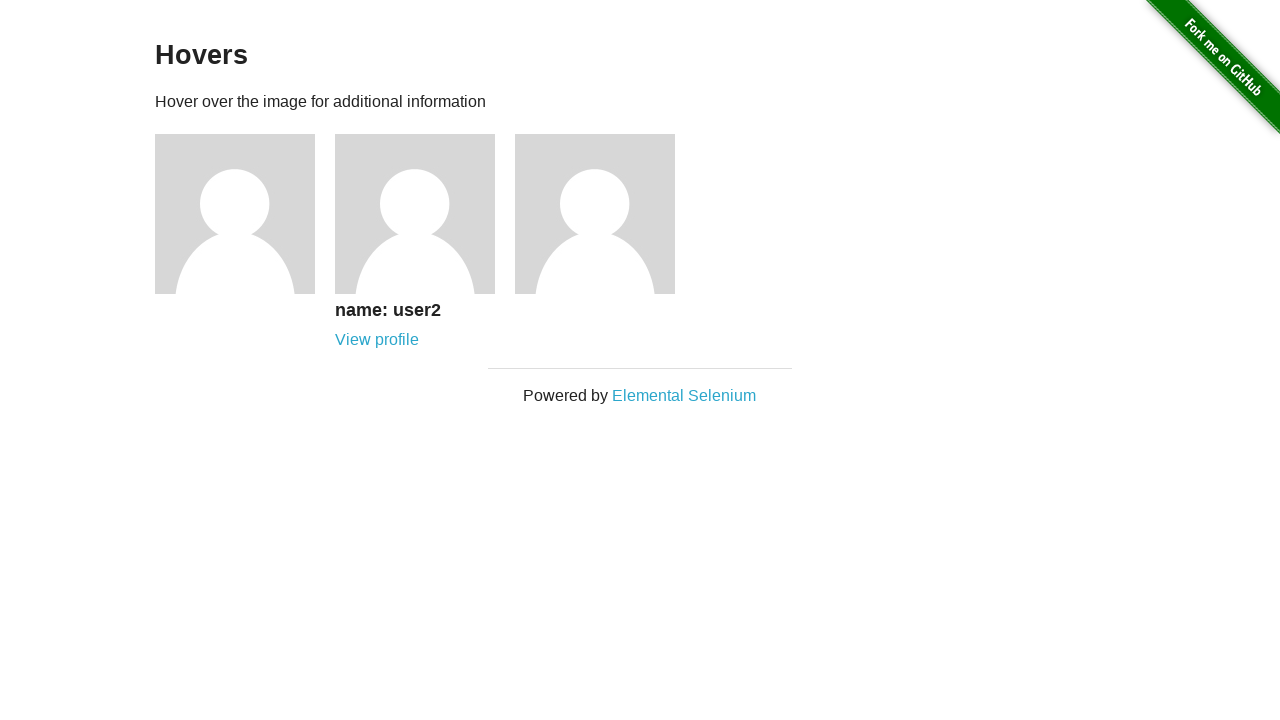

Clicked 'View Profile' link for profile 2 at (377, 340) on .figure >> nth=1 >> a
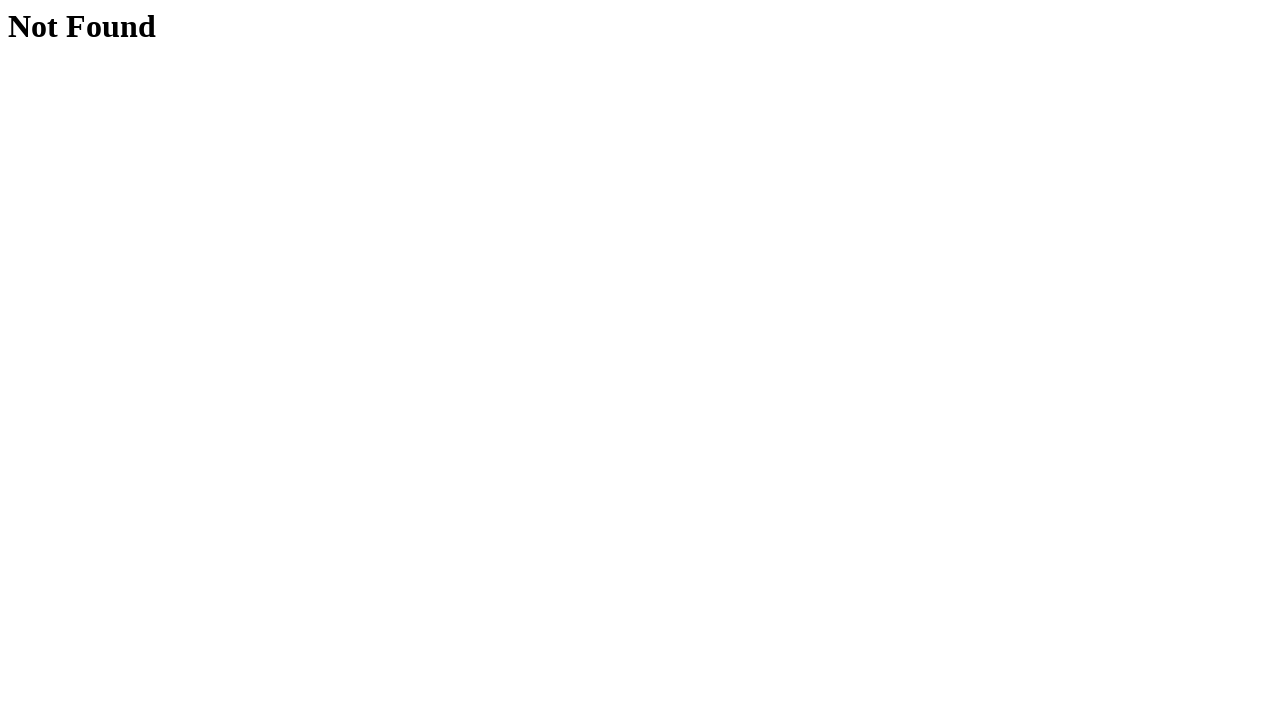

Verified URL is correct: https://the-internet.herokuapp.com/users/2
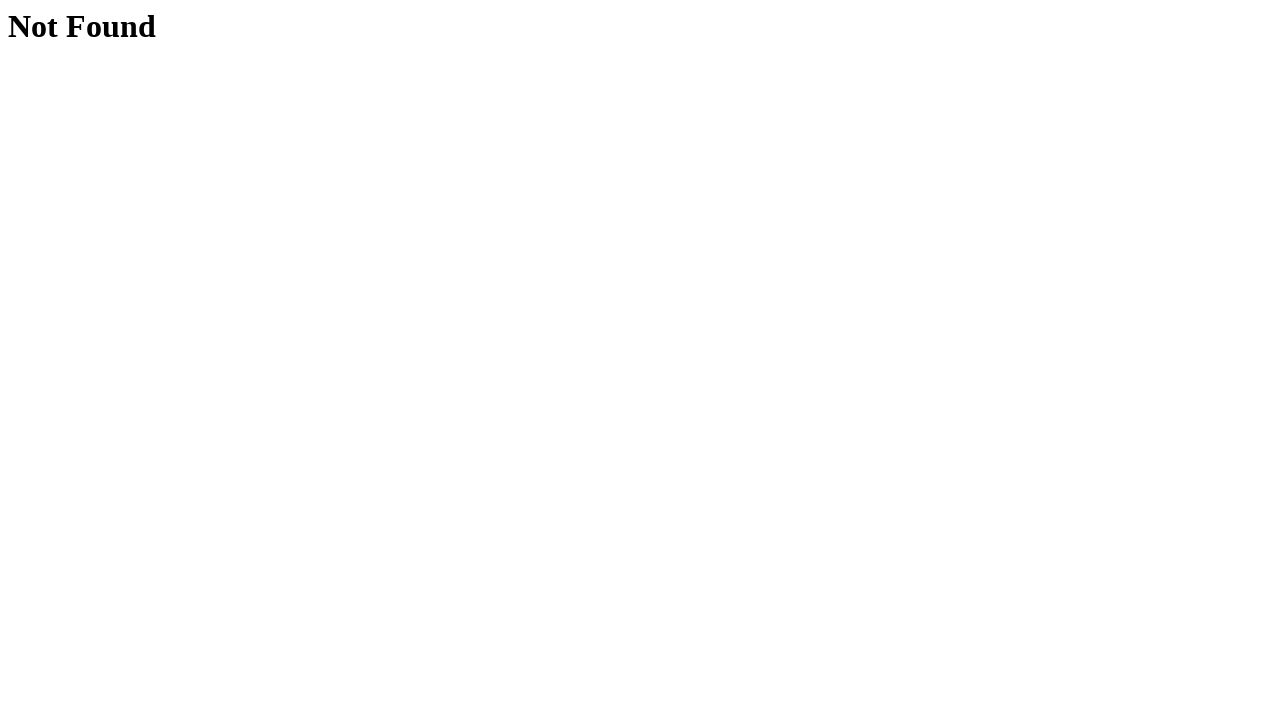

Navigated back to hovers page
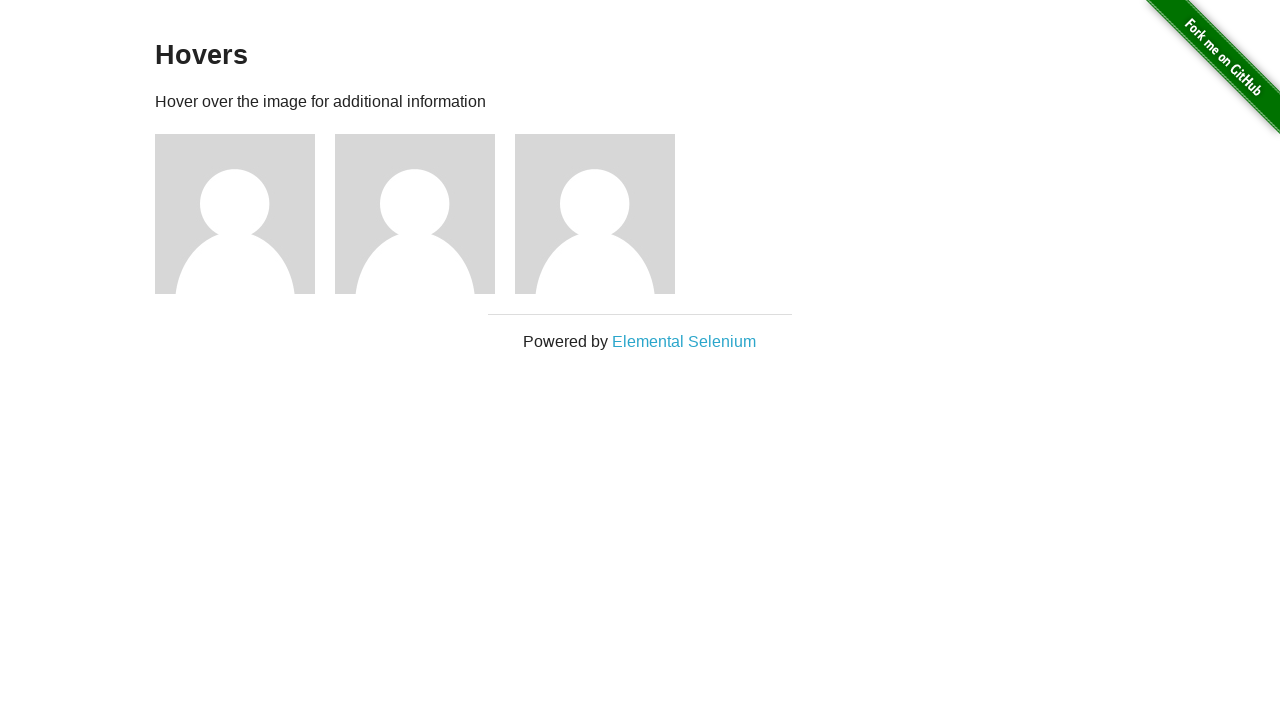

Waited for profile images to load again
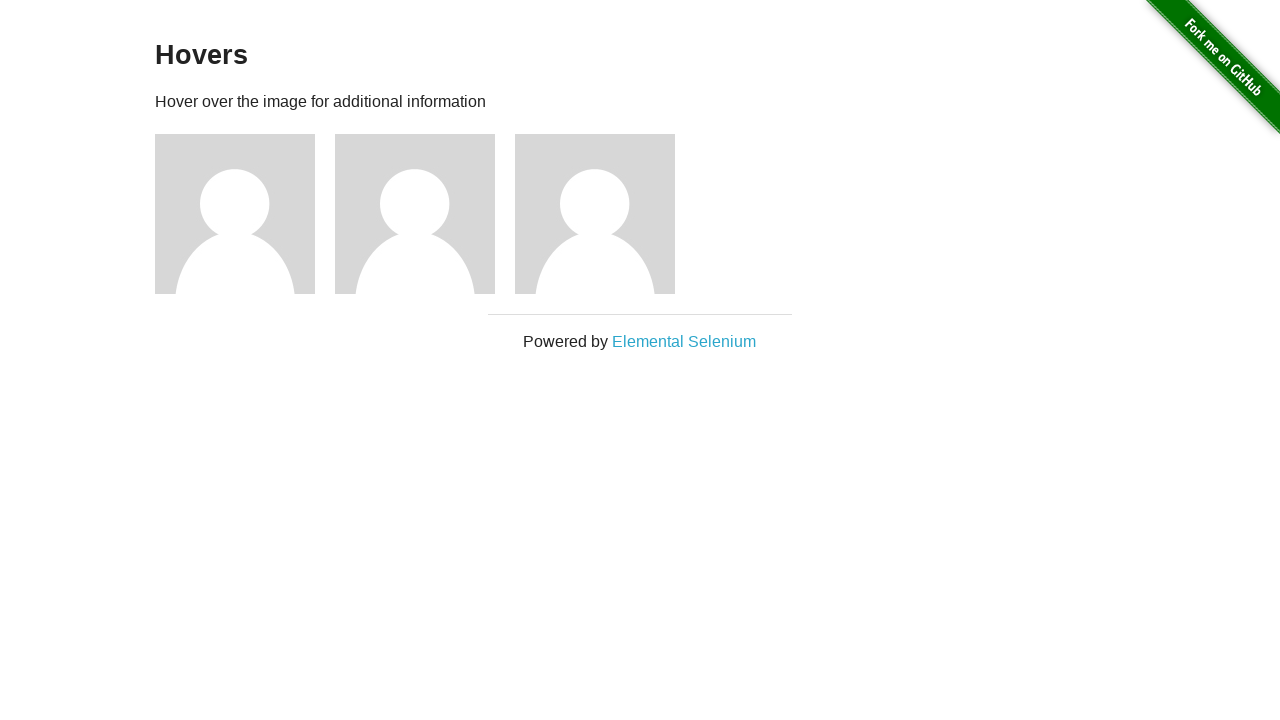

Hovered over profile image 3 at (605, 214) on .figure >> nth=2
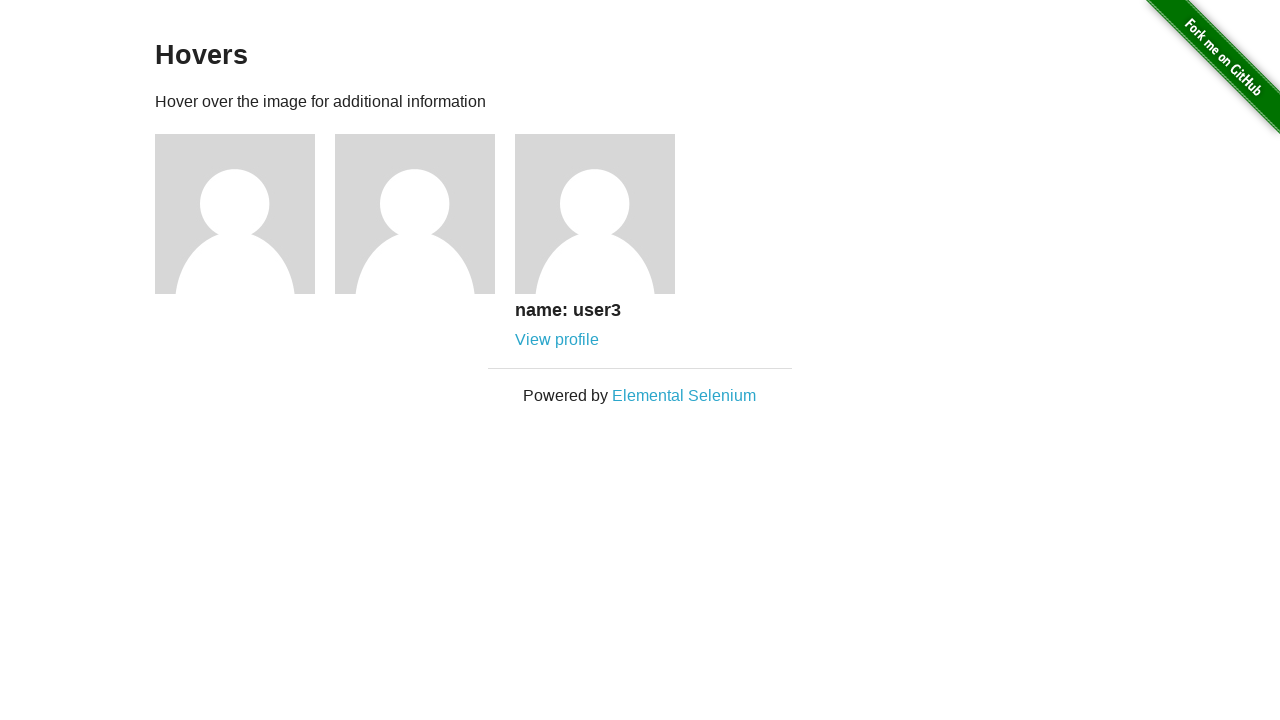

Retrieved profile name: name: user3
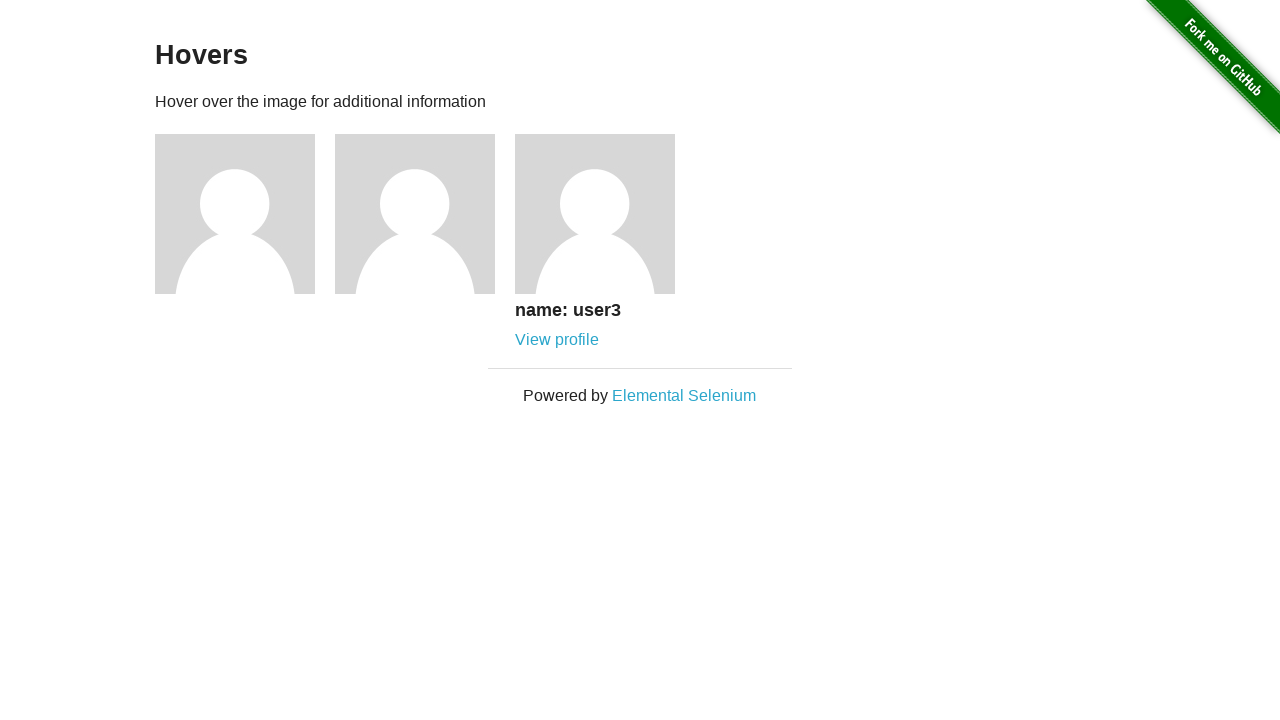

Extracted profile number: 3
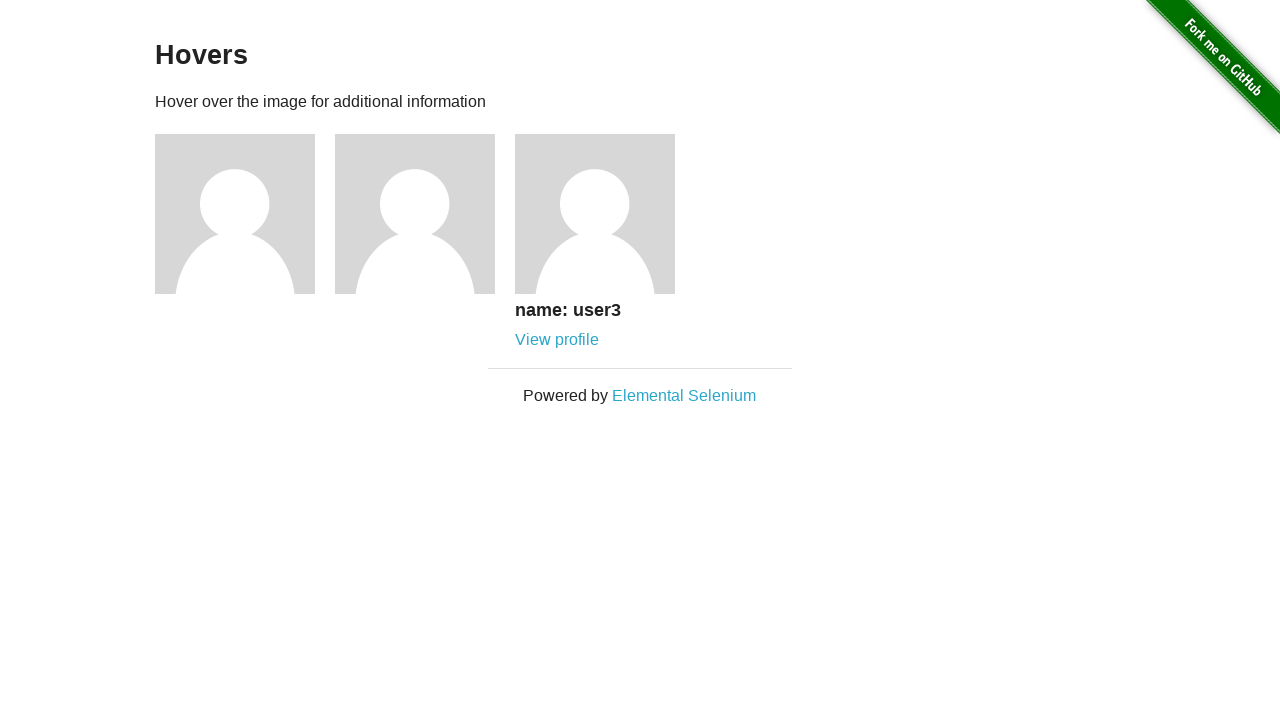

Clicked 'View Profile' link for profile 3 at (557, 340) on .figure >> nth=2 >> a
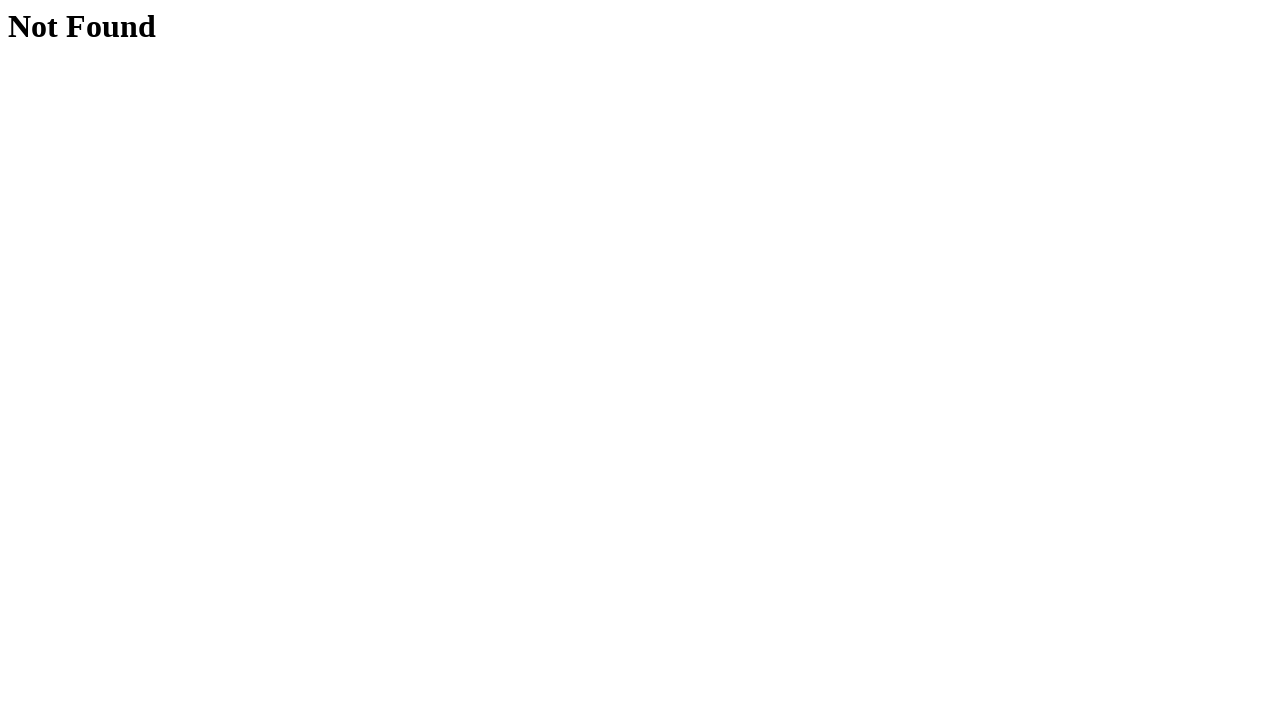

Verified URL is correct: https://the-internet.herokuapp.com/users/3
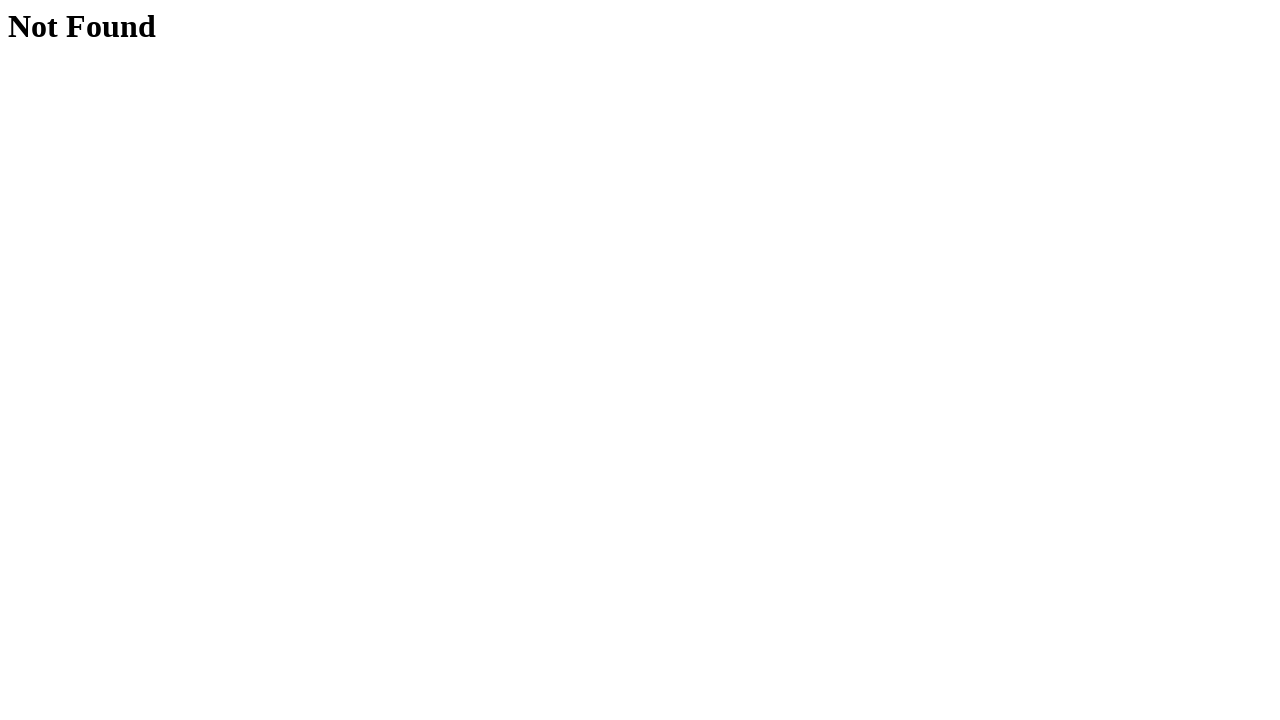

Navigated back to hovers page
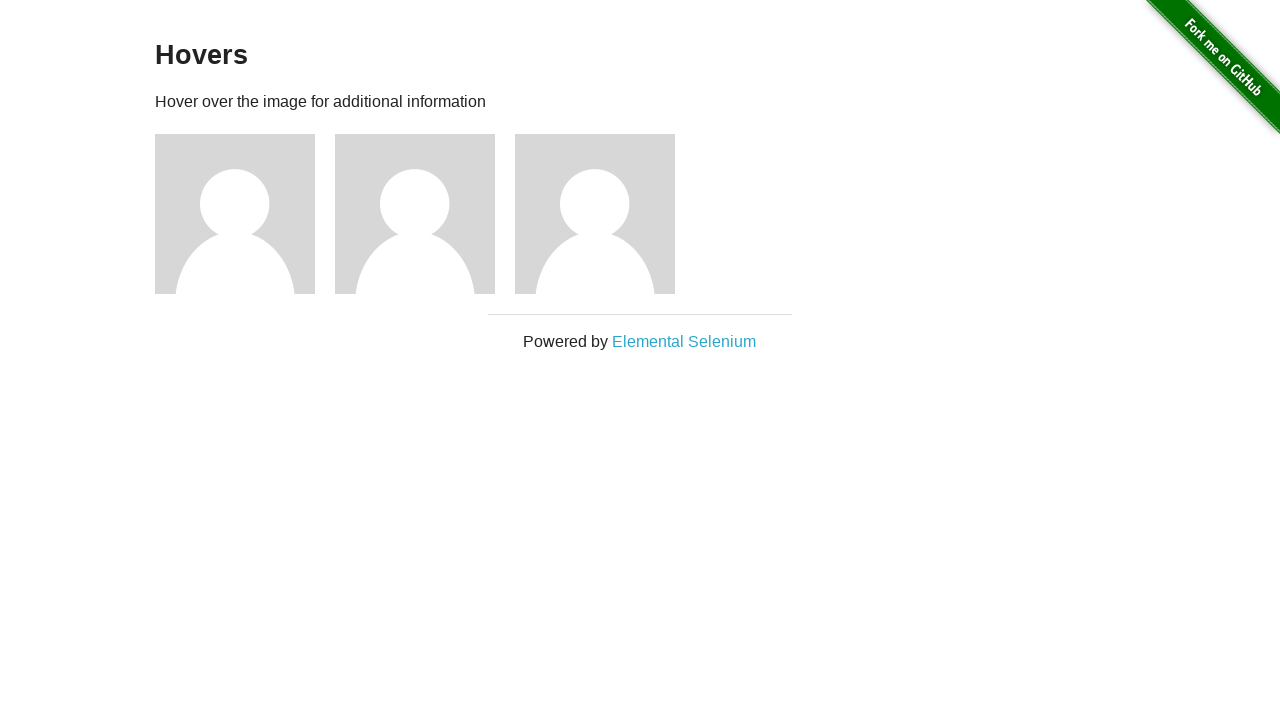

Waited for profile images to load again
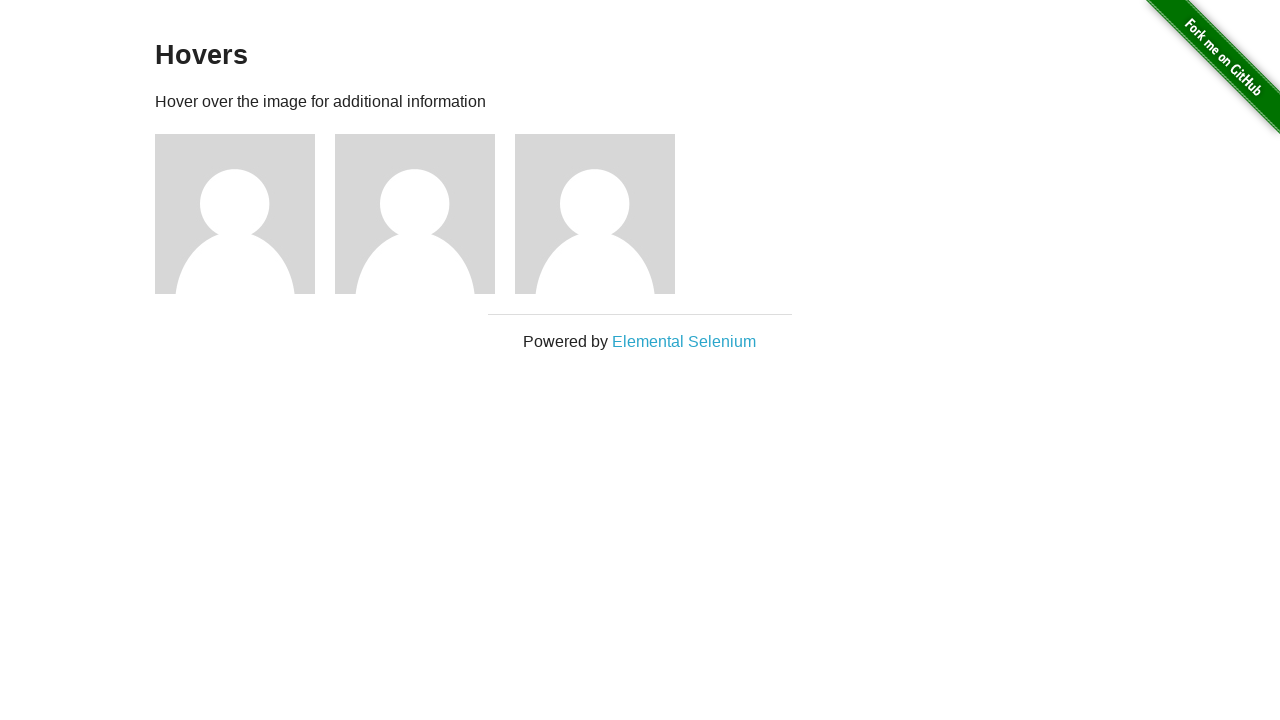

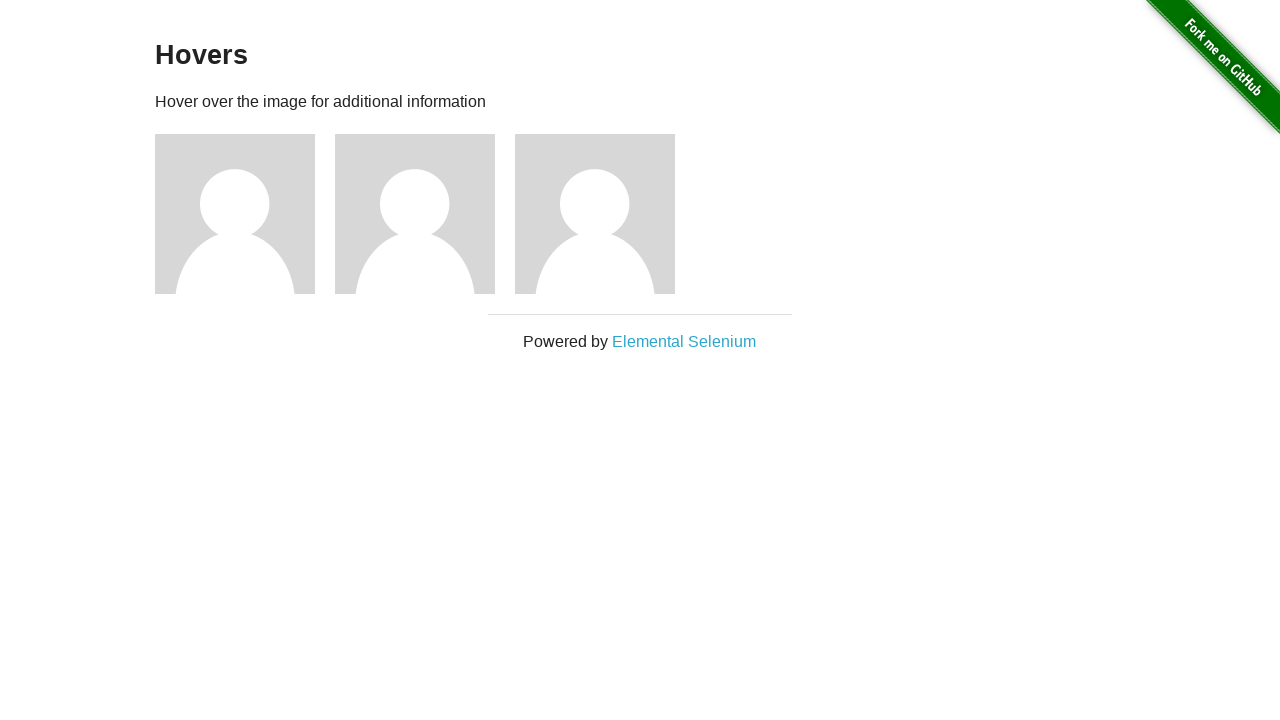